Tests JavaScript alert handling by entering a name, clicking confirm button, accepting the alert, and verifying the alert text contains the entered name

Starting URL: https://rahulshettyacademy.com/AutomationPractice/

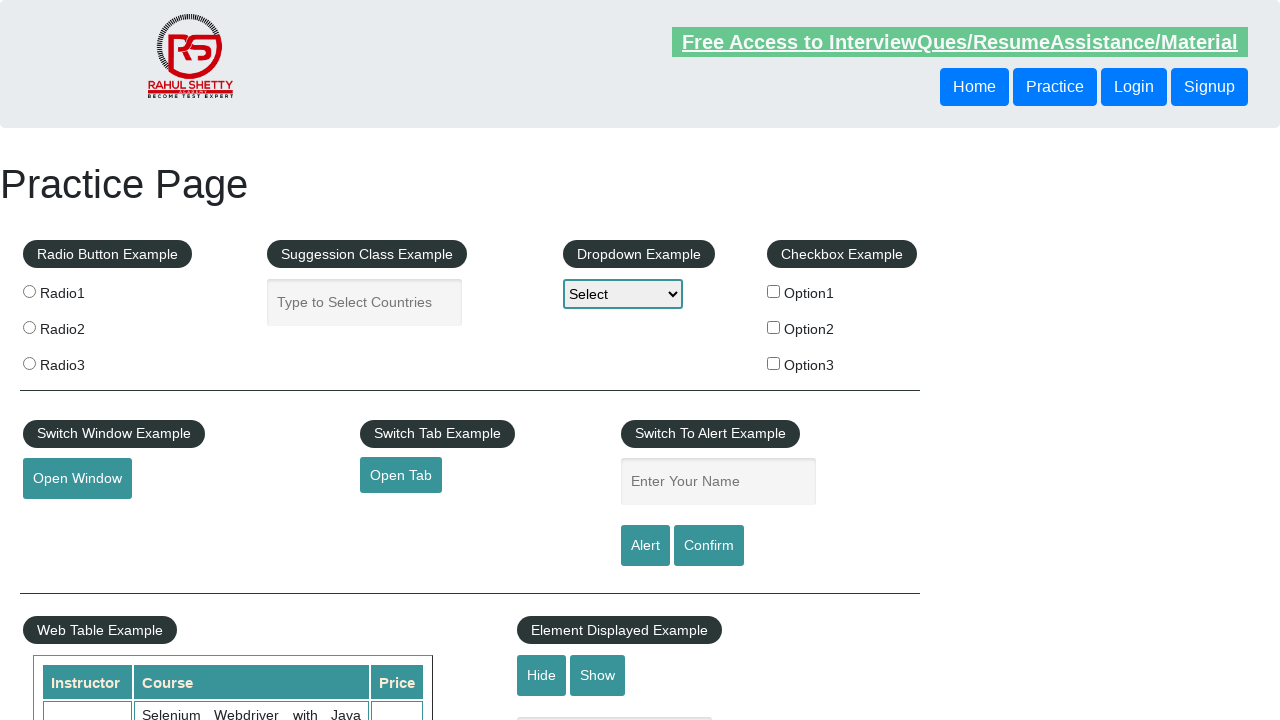

Entered name 'Ehab' in the input field on #name
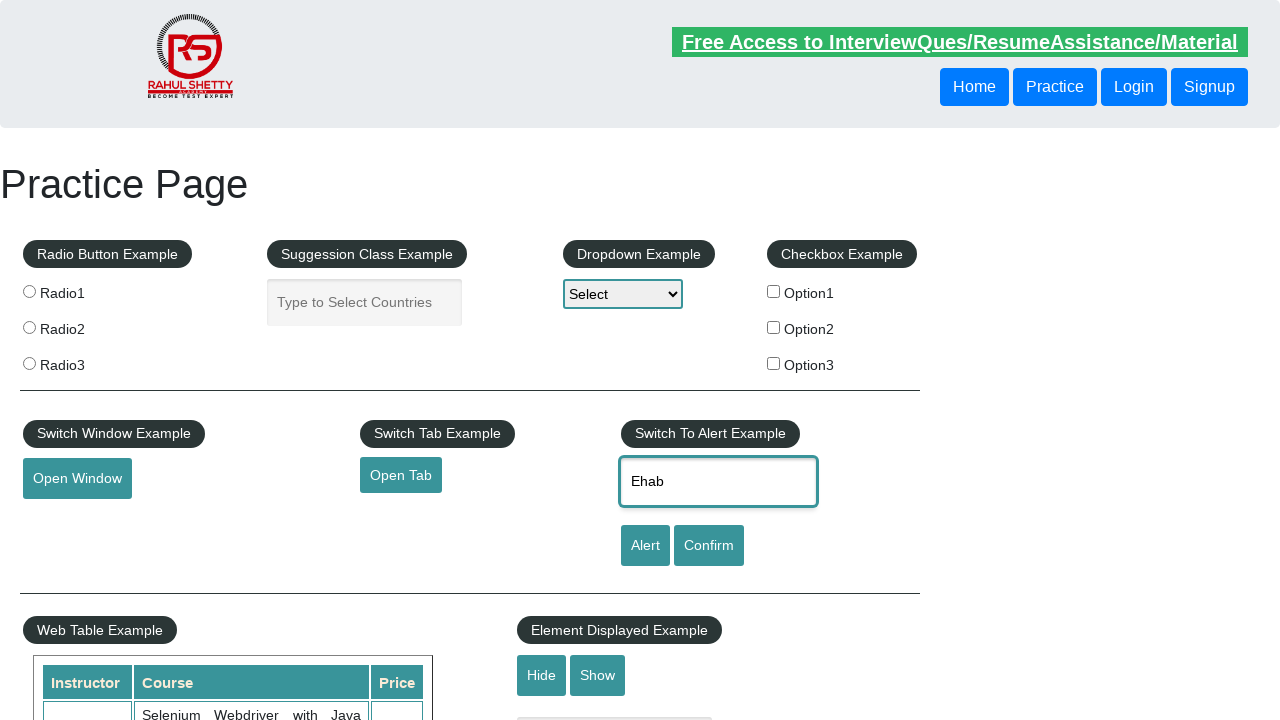

Clicked confirm button to trigger alert at (709, 546) on #confirmbtn
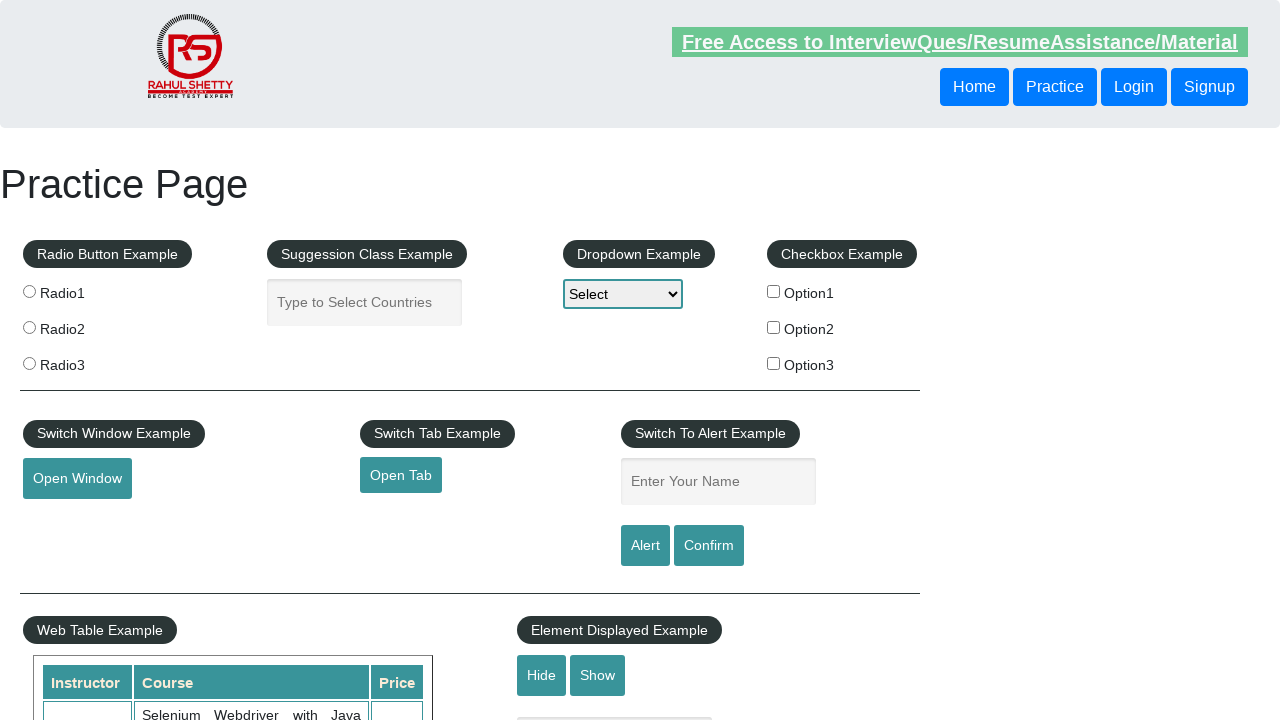

Set up dialog handler to accept alerts
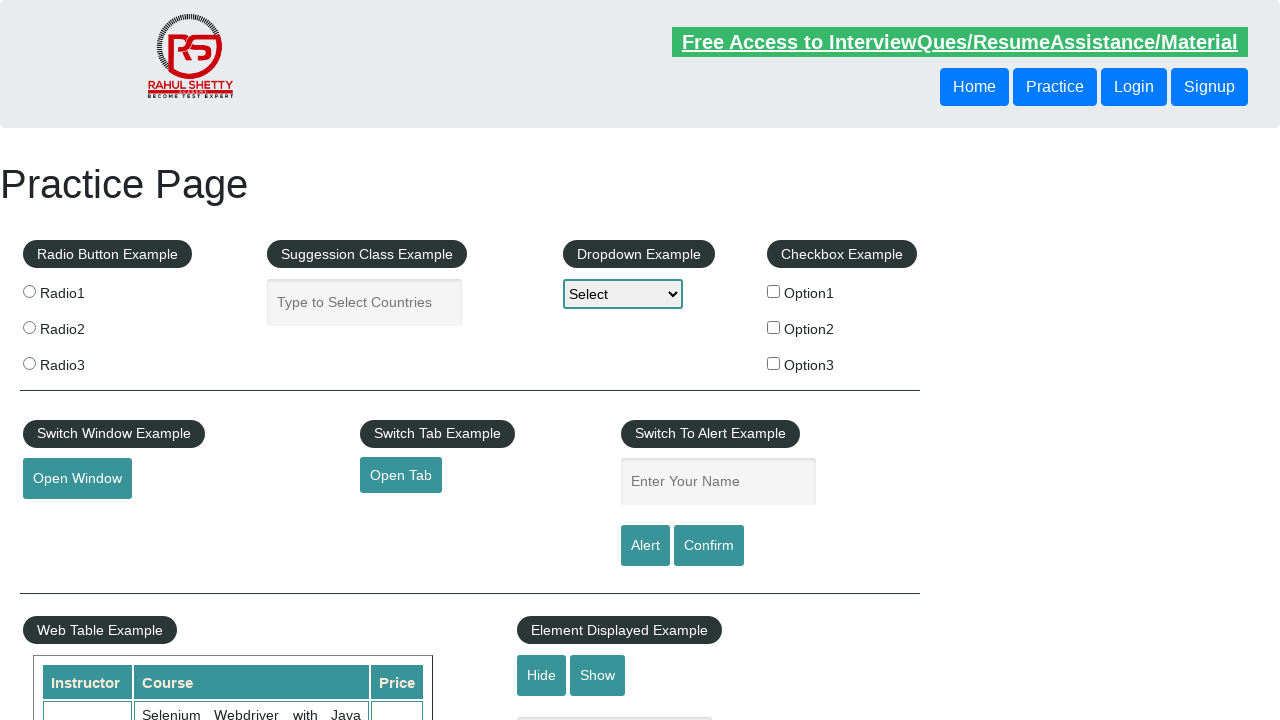

Re-clicked confirm button to trigger alert with handler active at (709, 546) on #confirmbtn
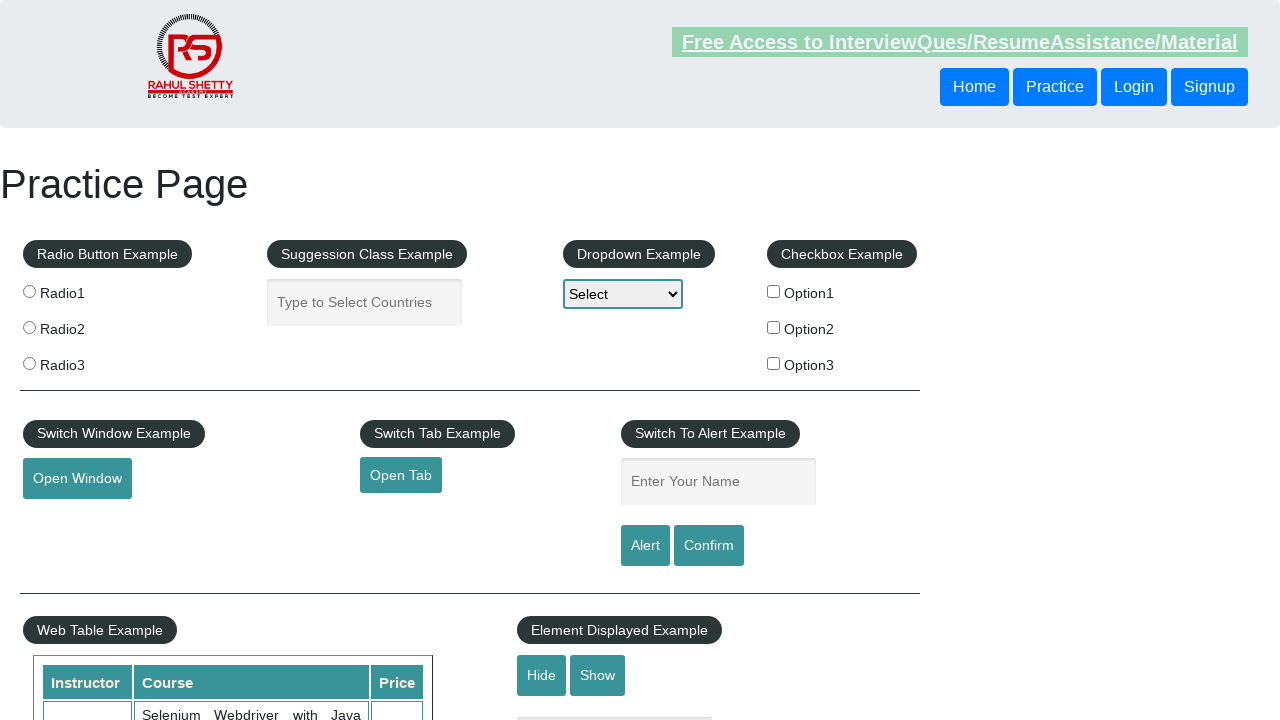

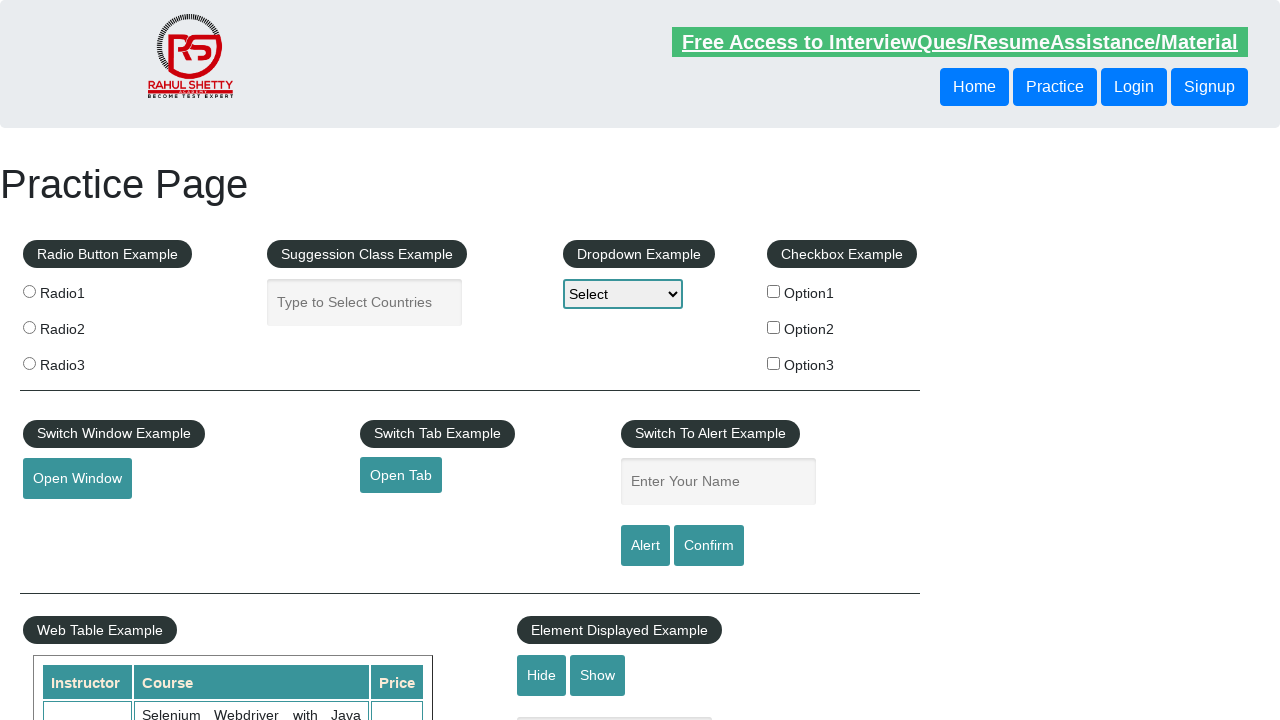